Tests that the Clear completed button displays correct text when items are completed

Starting URL: https://demo.playwright.dev/todomvc

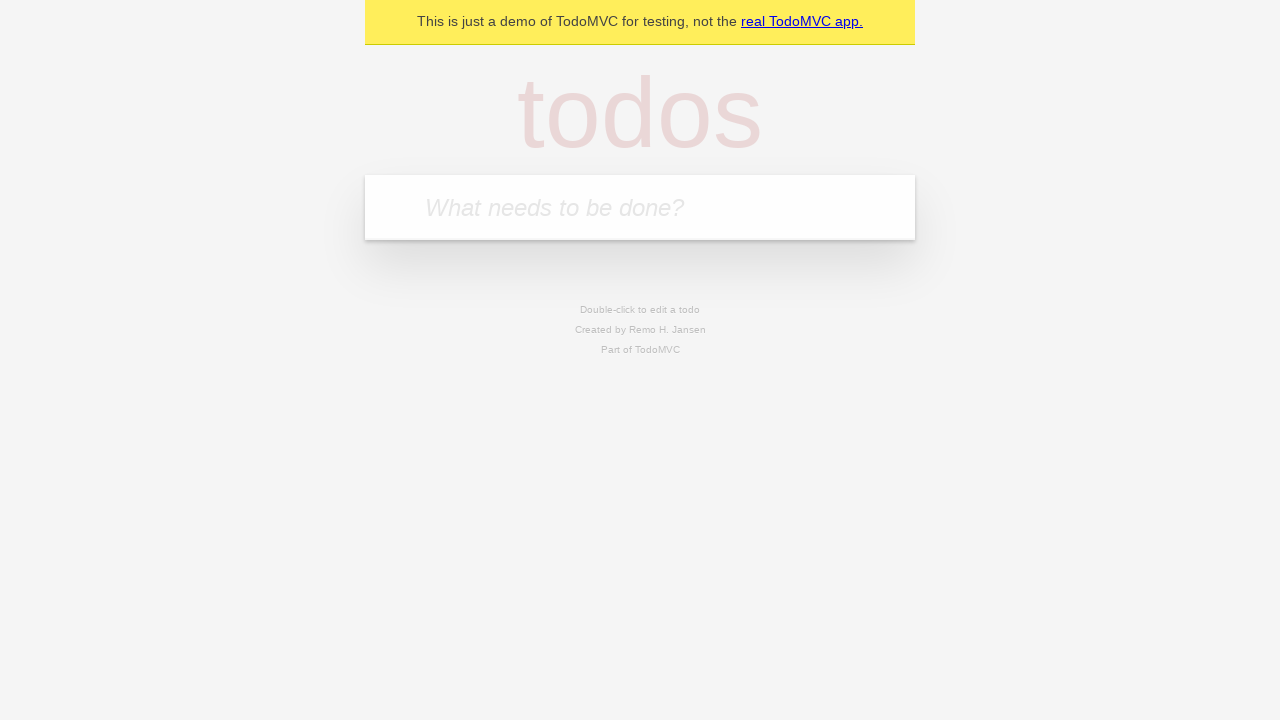

Located the 'What needs to be done?' input field
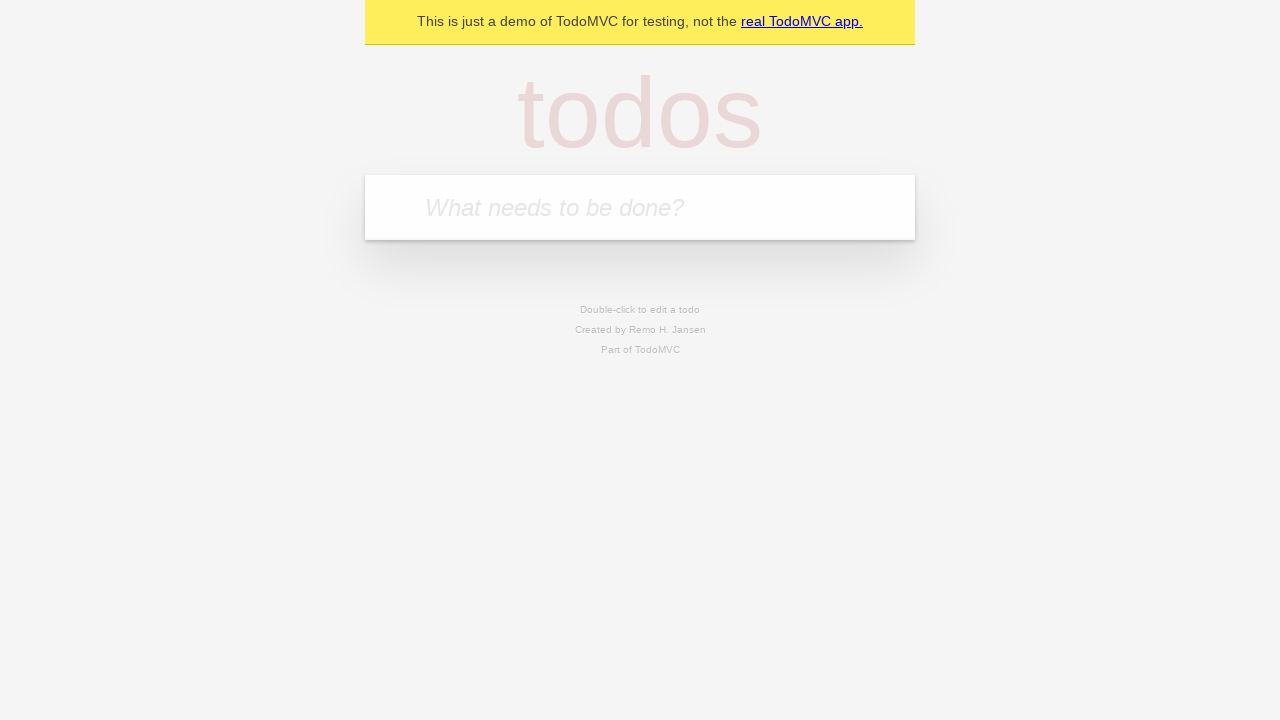

Filled first todo with 'buy some cheese' on internal:attr=[placeholder="What needs to be done?"i]
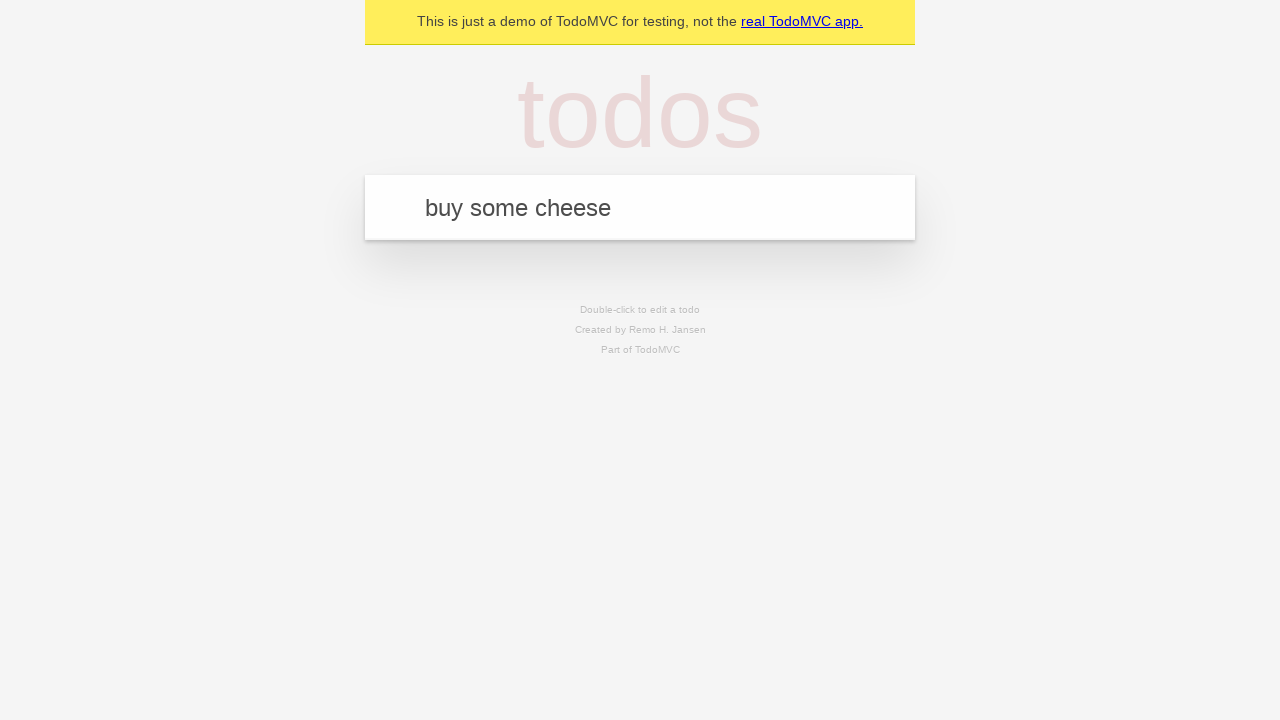

Pressed Enter to add first todo on internal:attr=[placeholder="What needs to be done?"i]
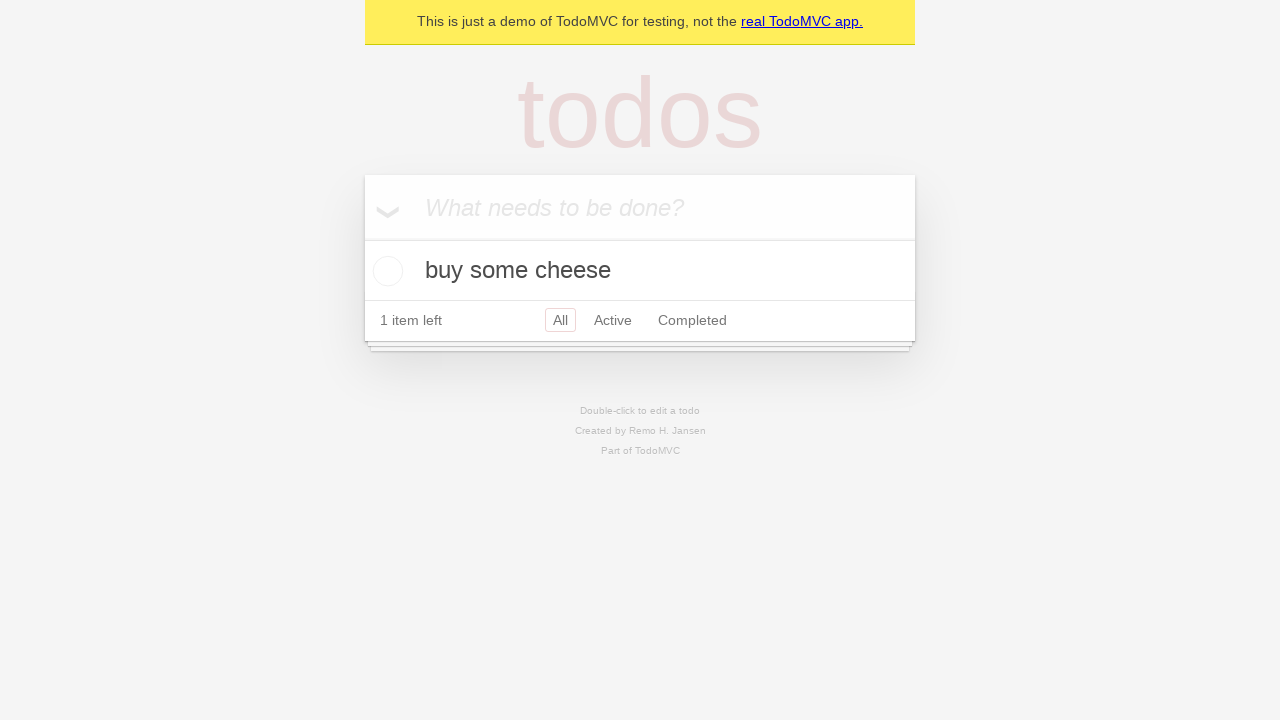

Filled second todo with 'feed the cat' on internal:attr=[placeholder="What needs to be done?"i]
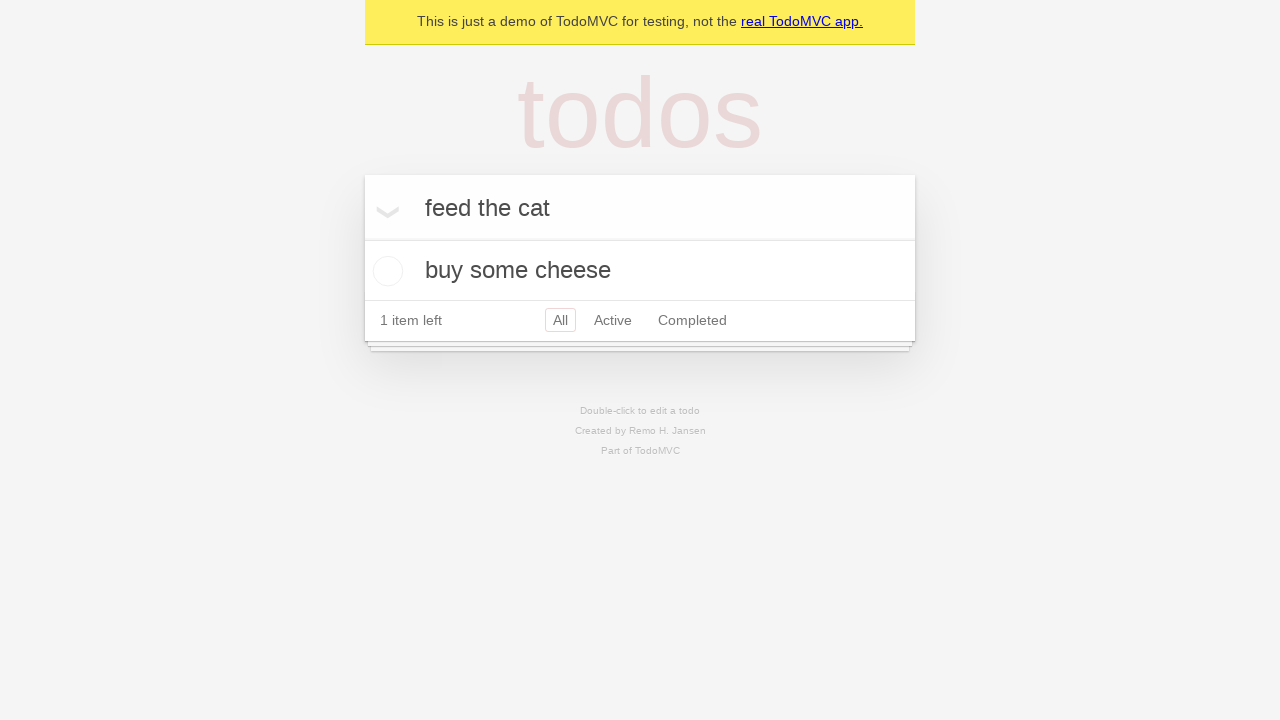

Pressed Enter to add second todo on internal:attr=[placeholder="What needs to be done?"i]
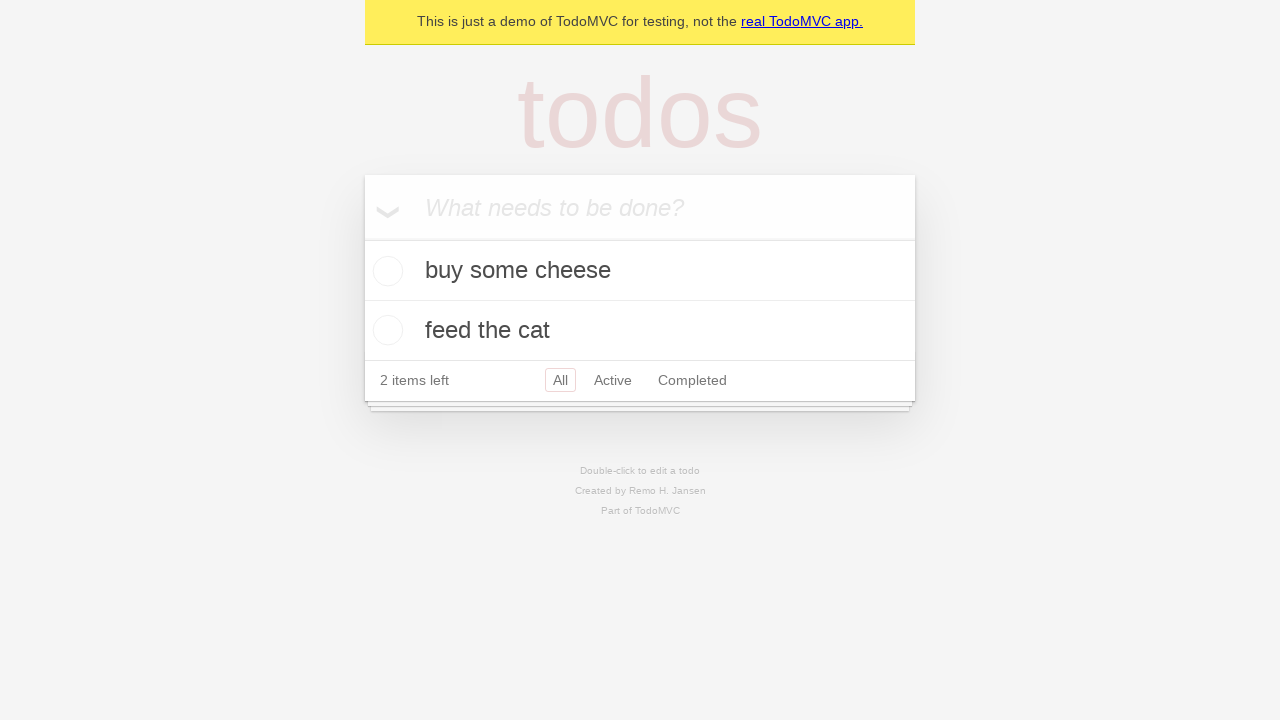

Filled third todo with 'book a doctors appointment' on internal:attr=[placeholder="What needs to be done?"i]
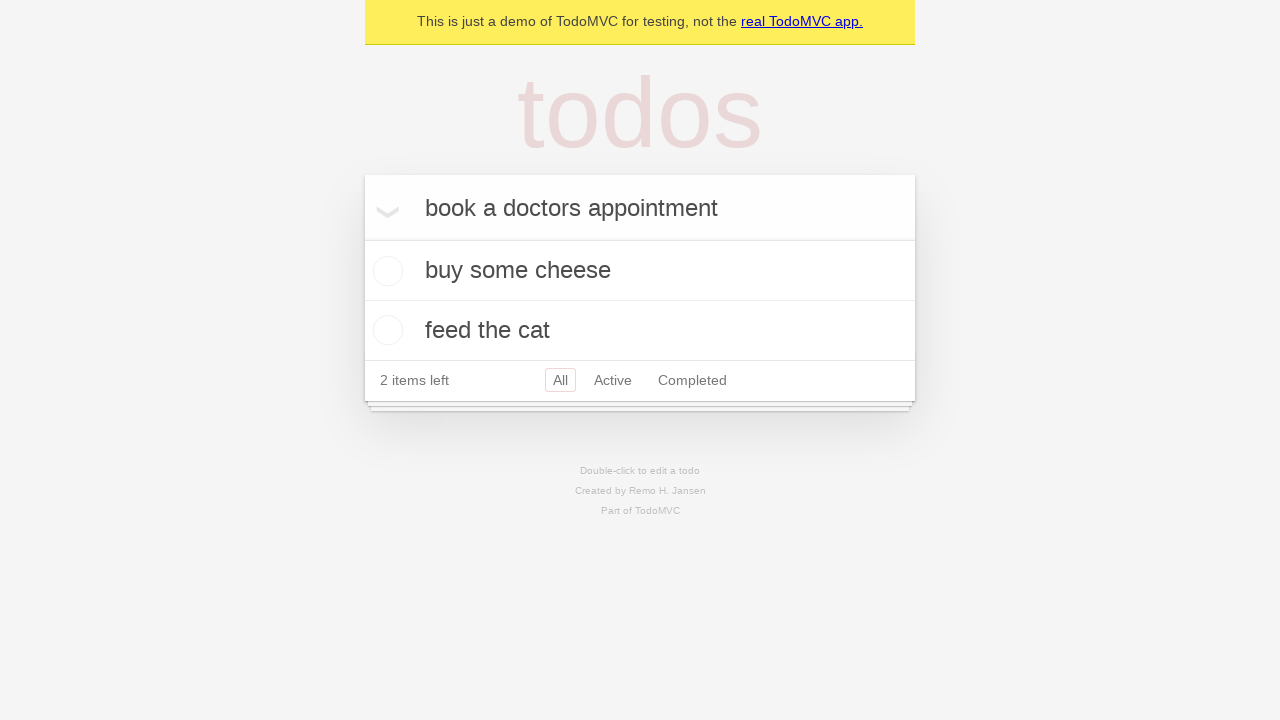

Pressed Enter to add third todo on internal:attr=[placeholder="What needs to be done?"i]
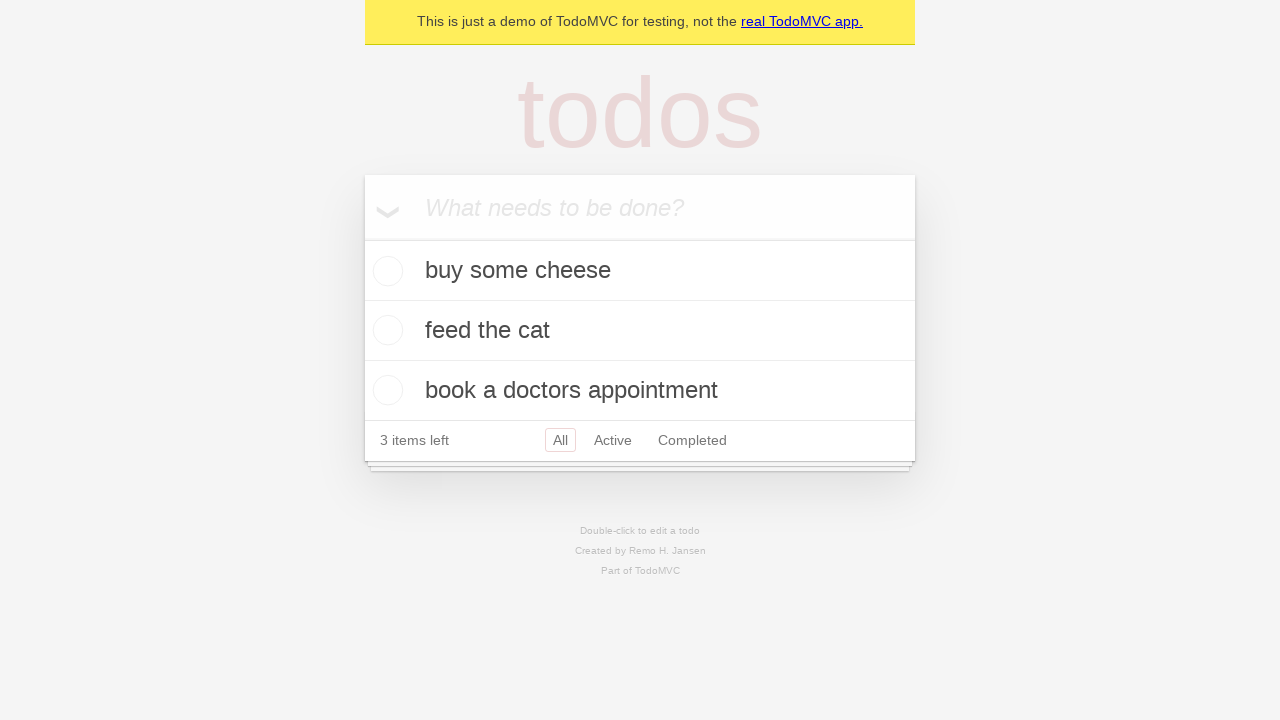

Checked the first todo item as completed at (385, 271) on .todo-list li .toggle >> nth=0
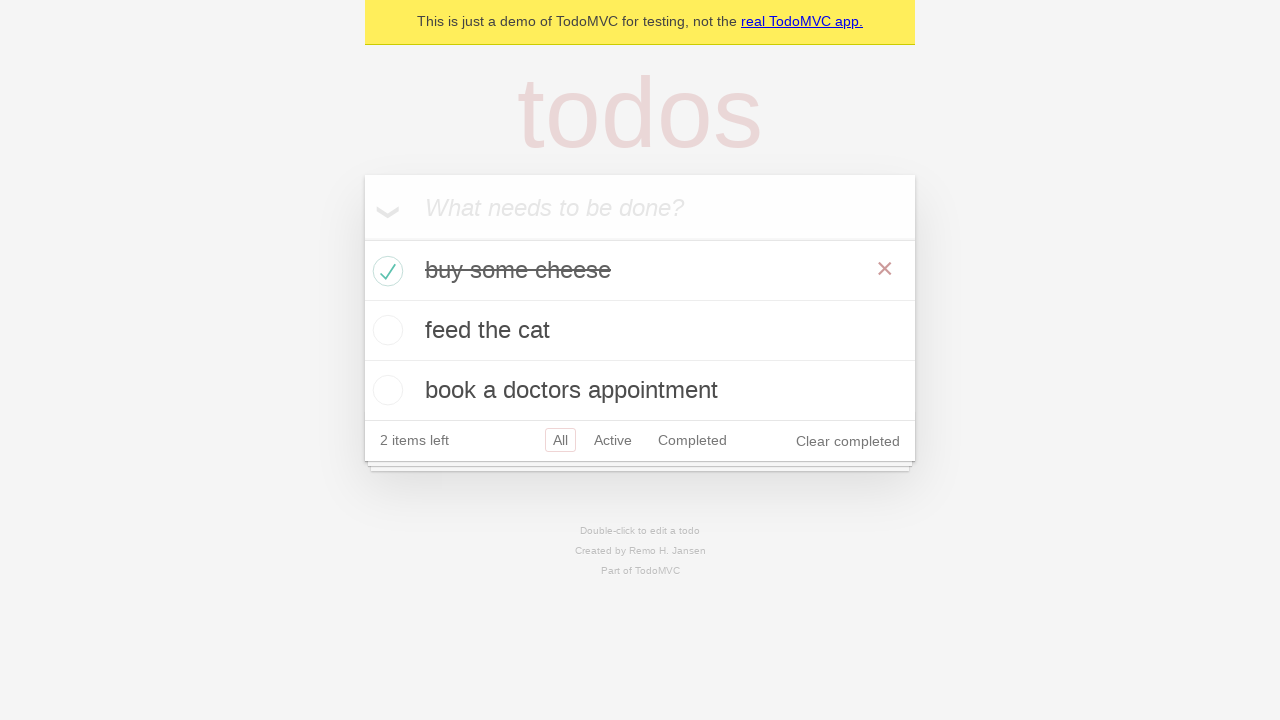

Clear completed button appeared after marking item as done
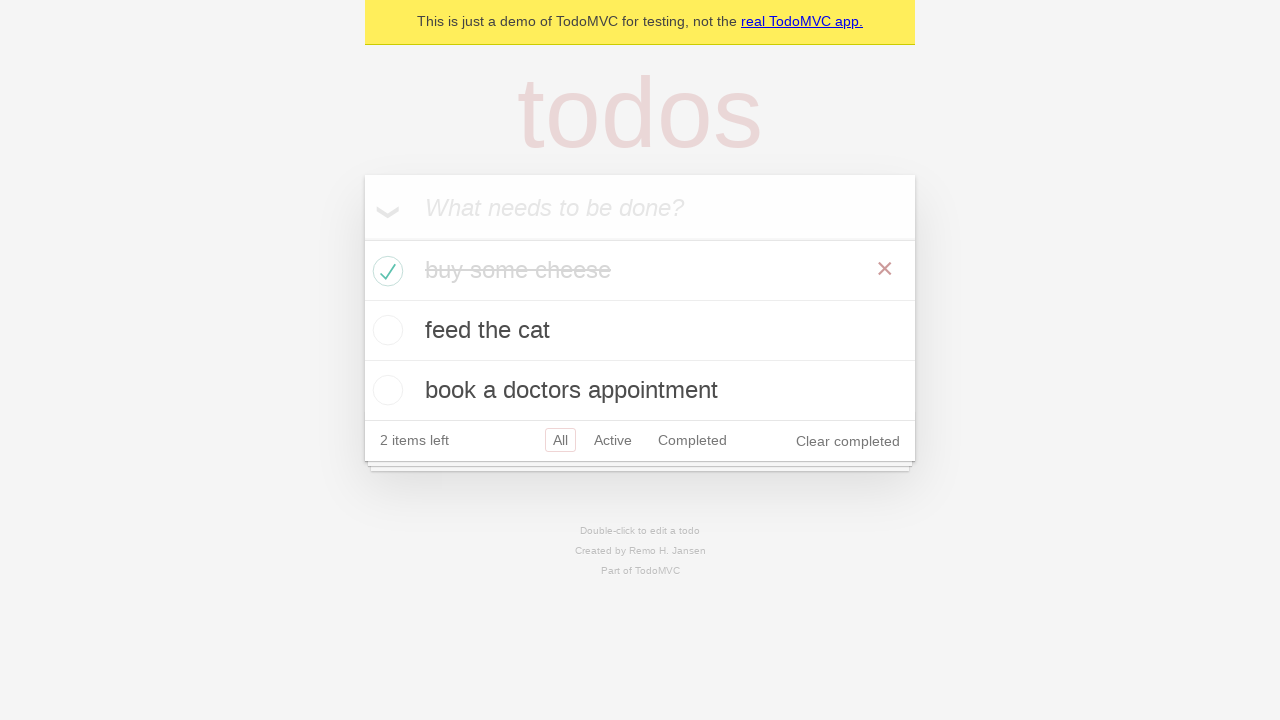

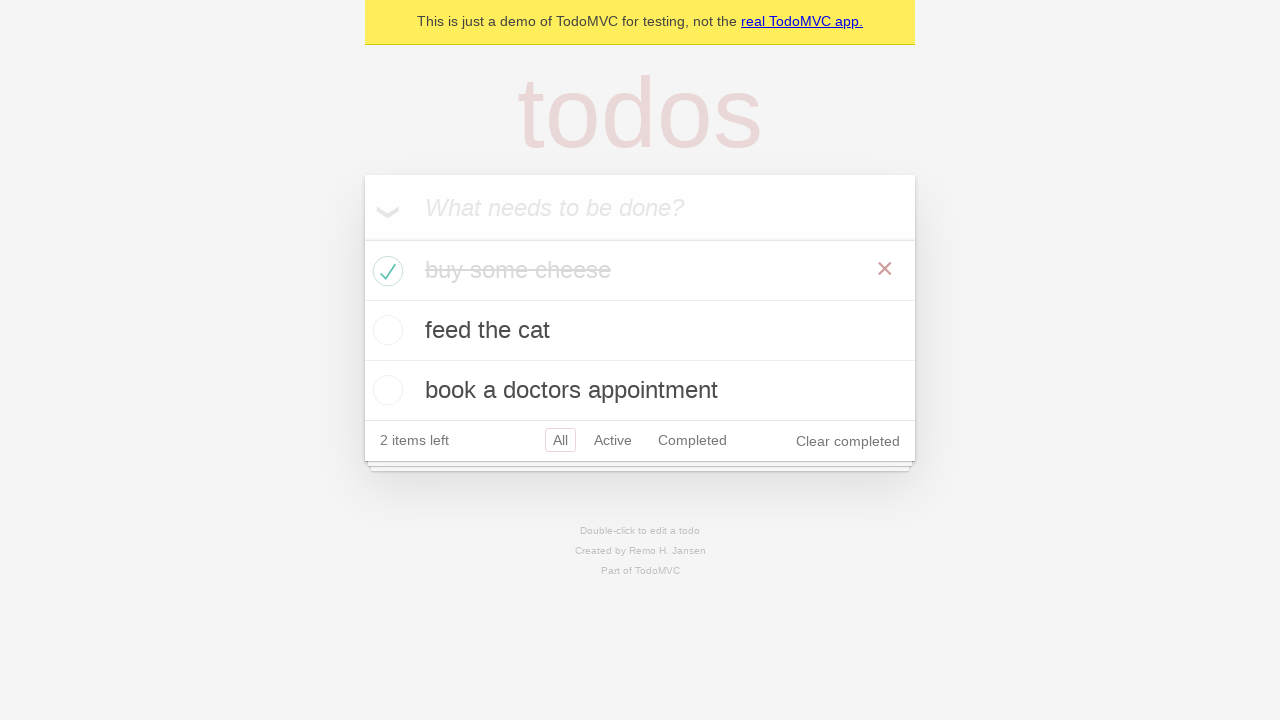